Tests scrolling to form elements and filling in name and date fields on a form

Starting URL: https://formy-project.herokuapp.com/scroll

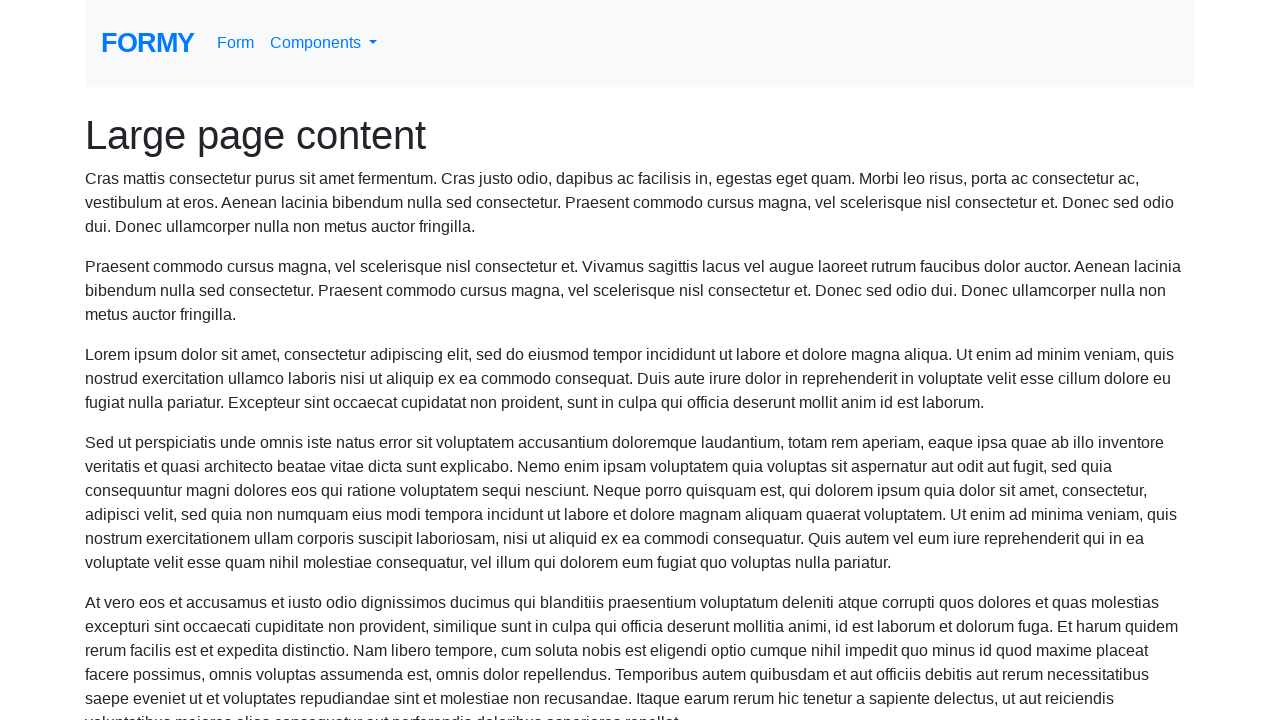

Located name field element
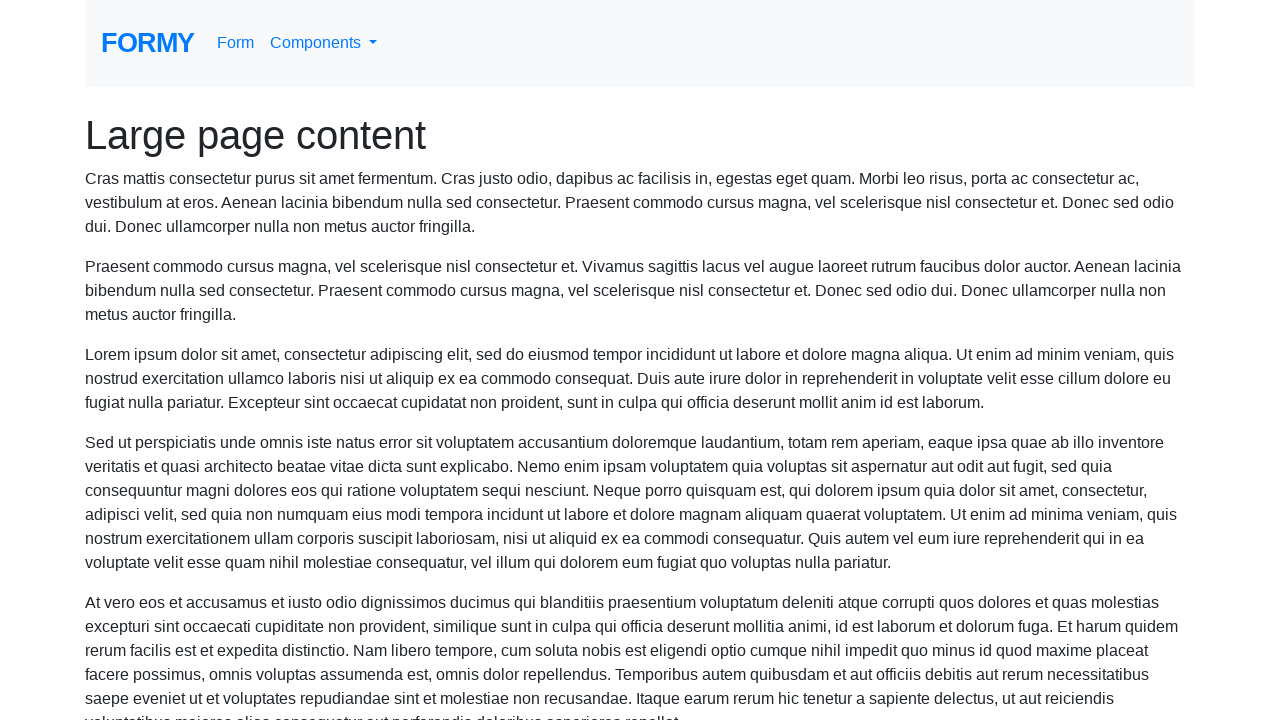

Scrolled to name field
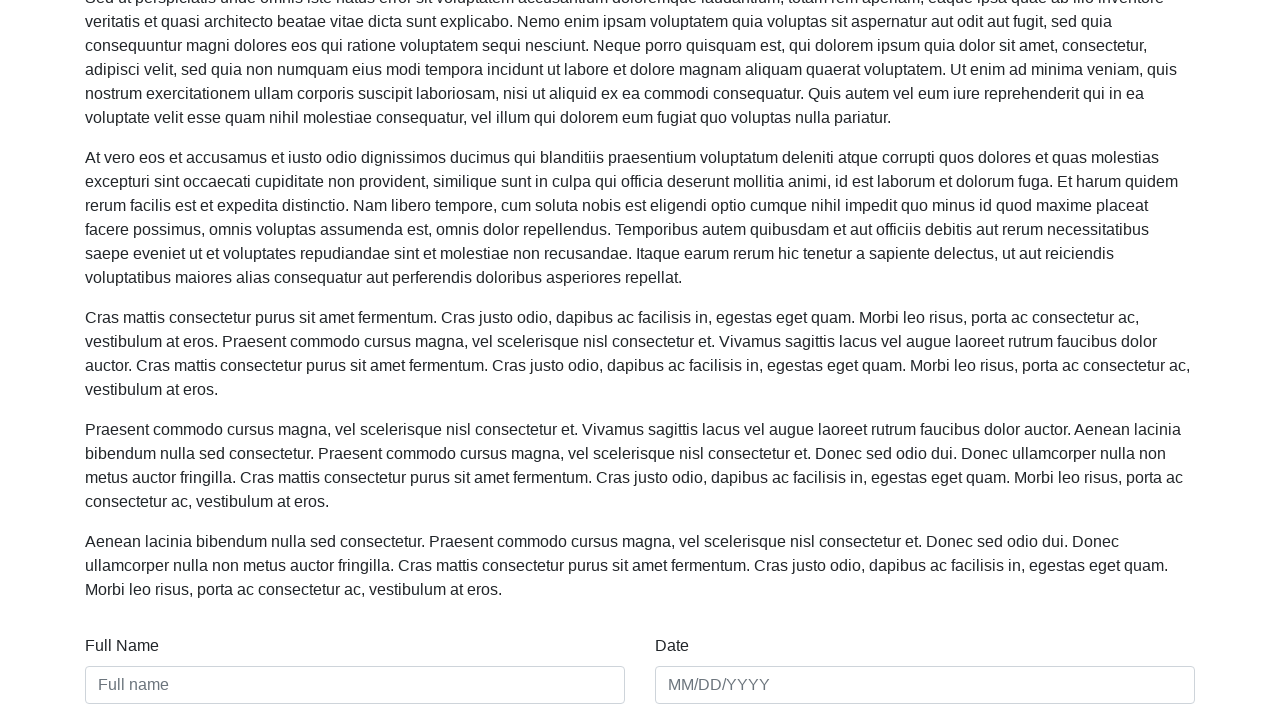

Filled name field with 'Kizar Cassiere' on #name
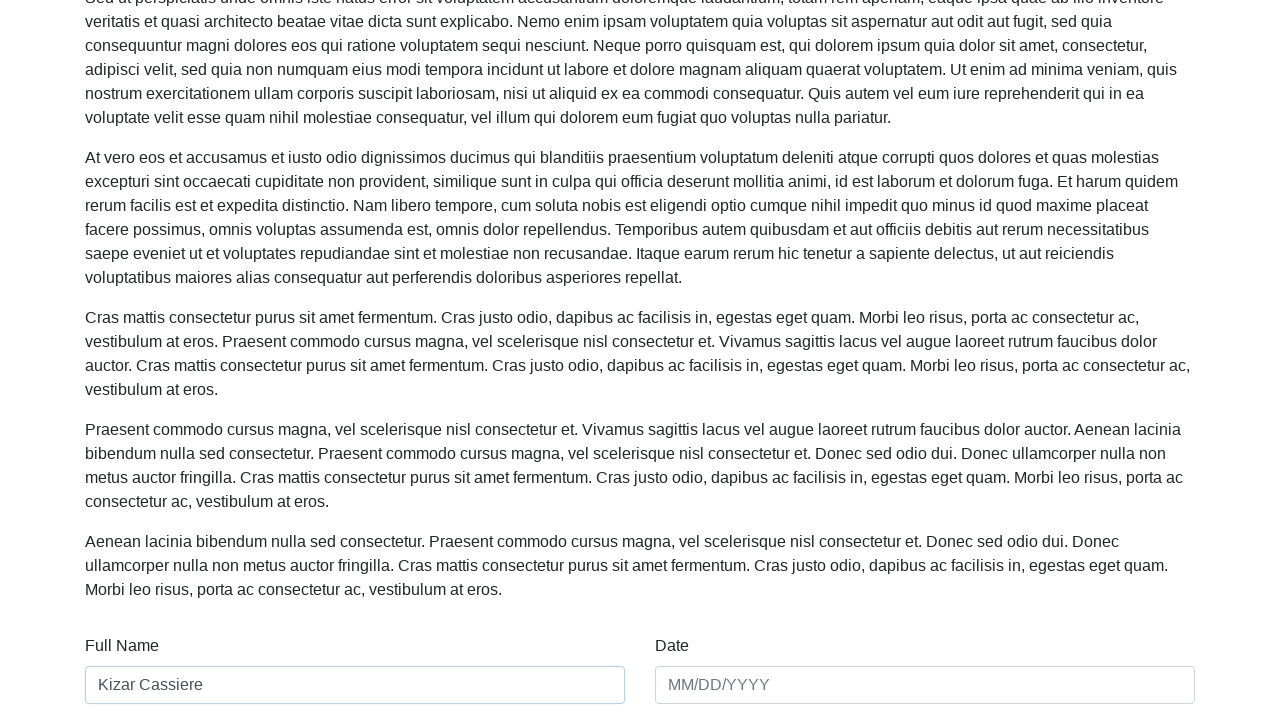

Filled date field with '05/28/2021' on #date
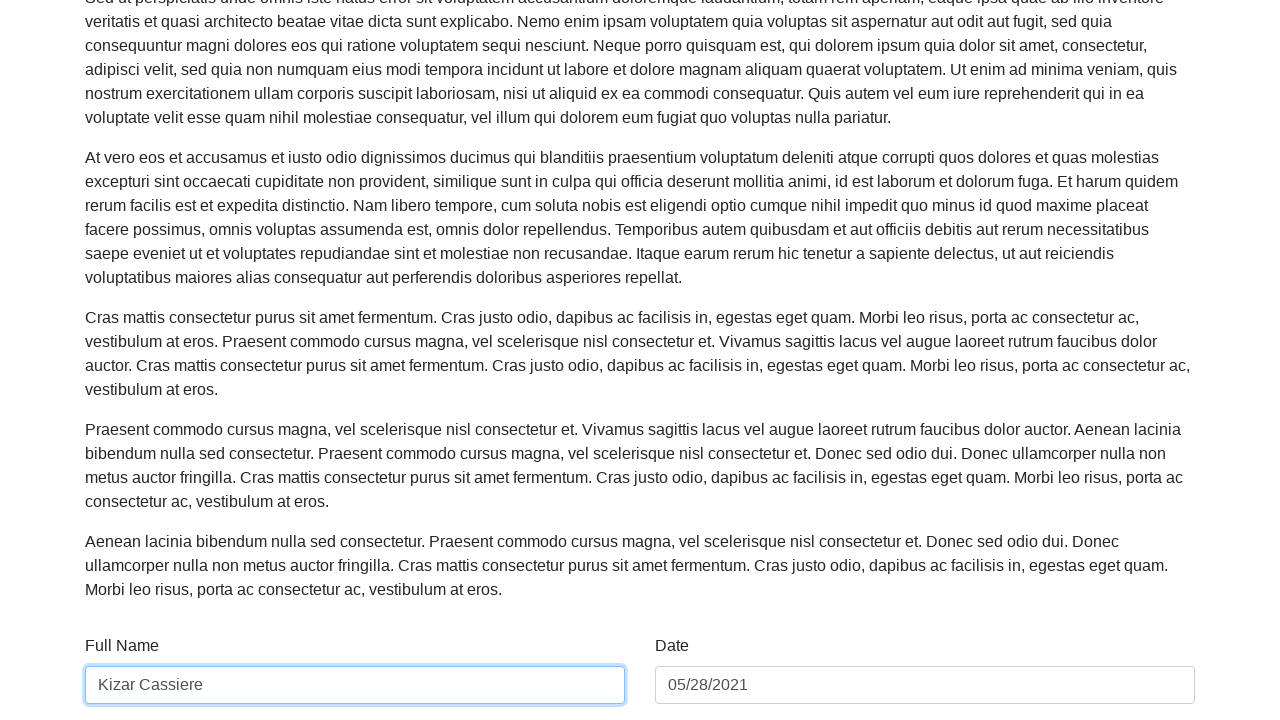

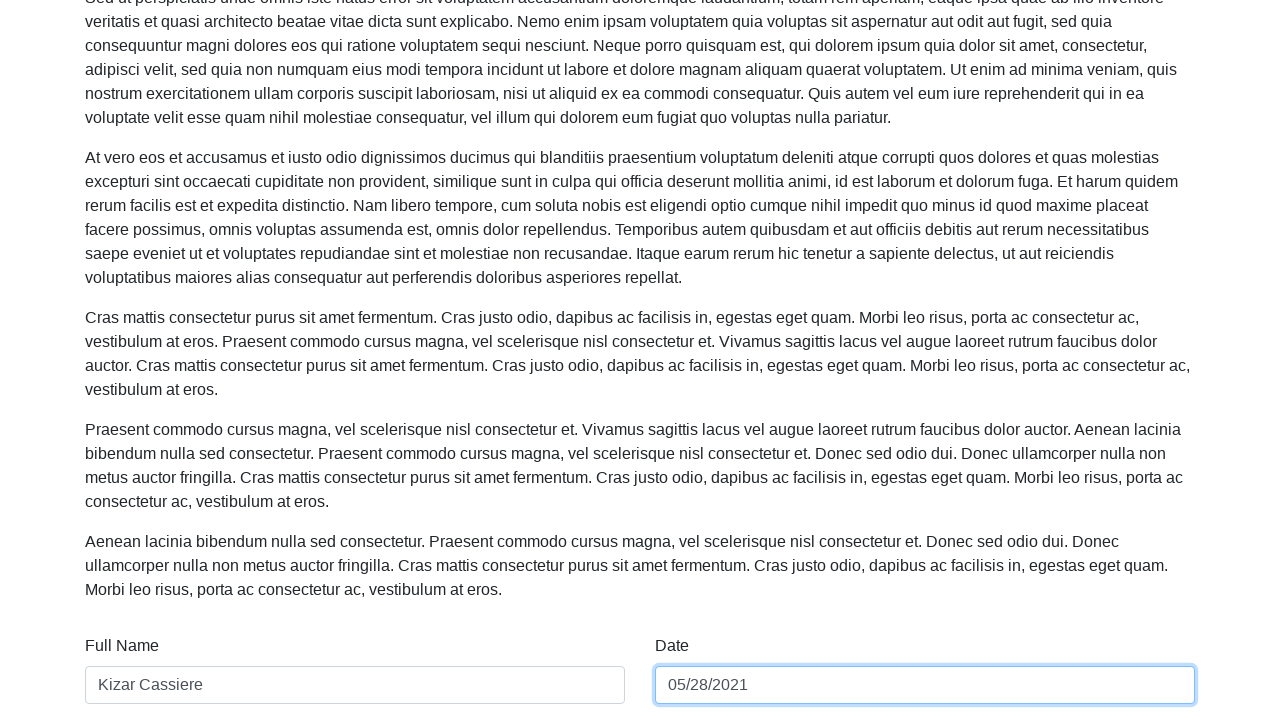